Tests JavaScript alert handling by triggering an alert and accepting it

Starting URL: https://the-internet.herokuapp.com/javascript_alerts

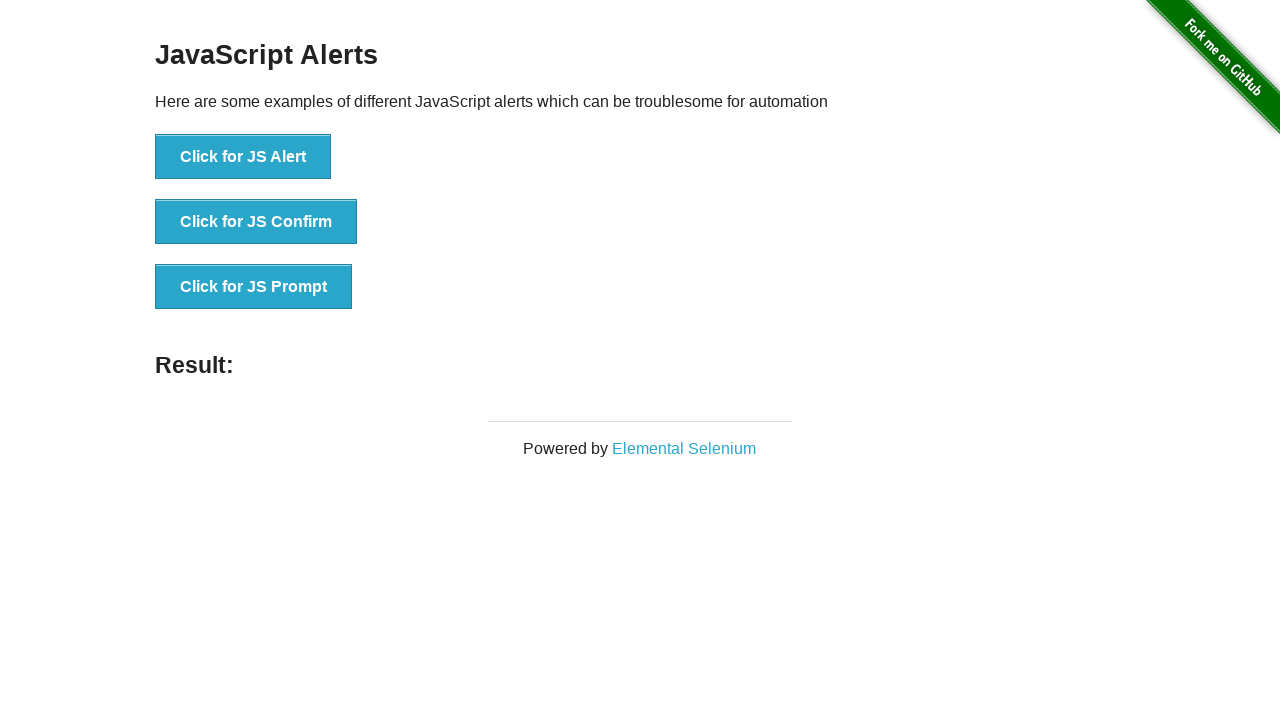

Clicked button to trigger JavaScript alert at (243, 157) on xpath=//button[normalize-space()='Click for JS Alert']
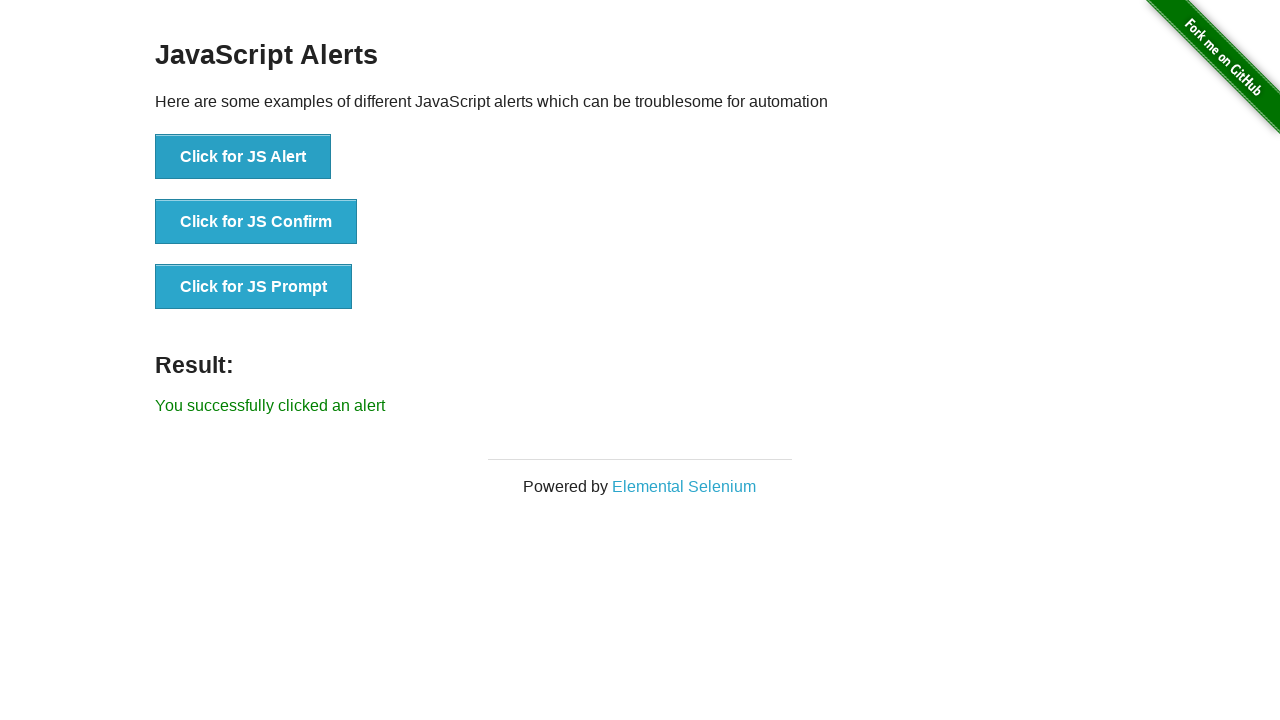

Set up dialog handler to accept alerts
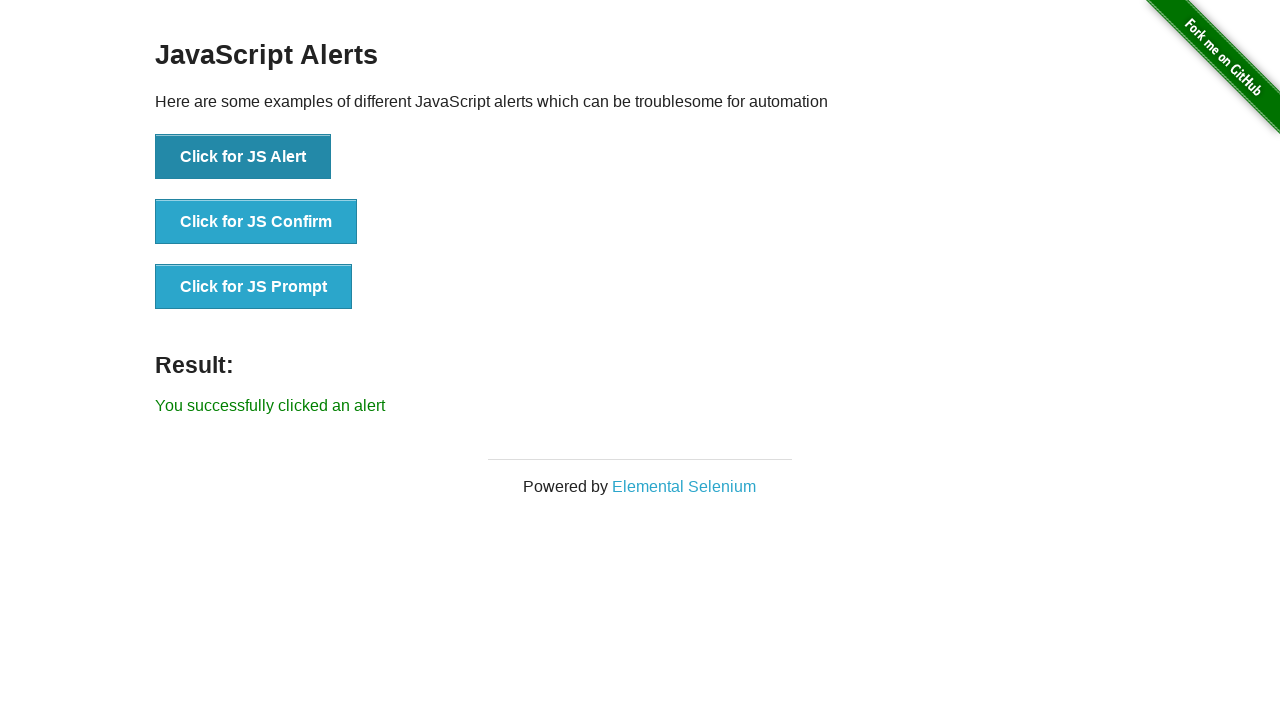

Waited for alert to be handled
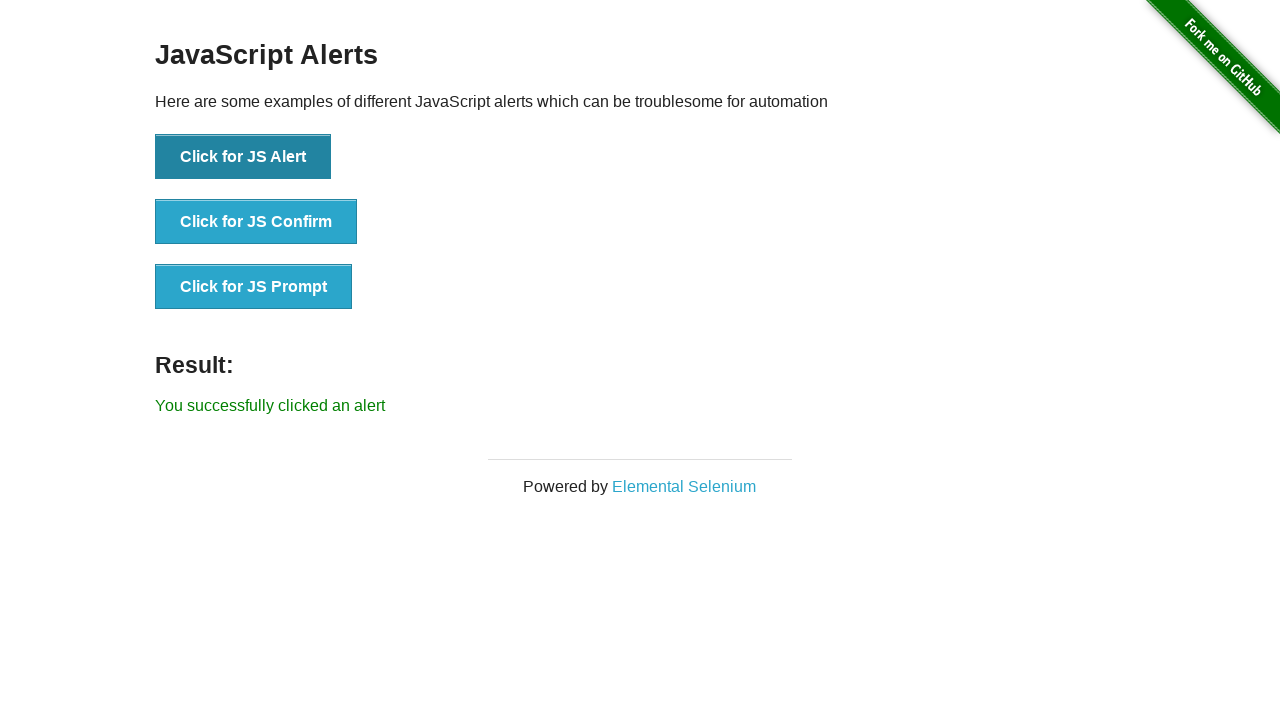

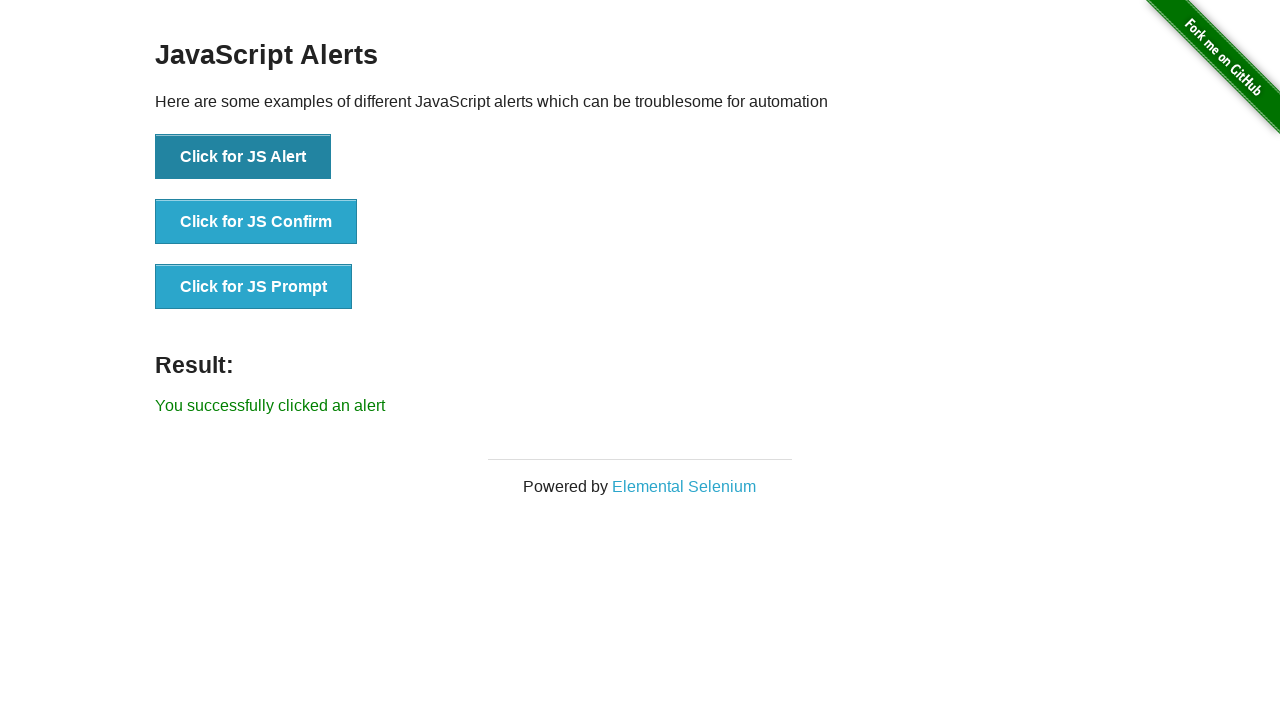